Navigates to CoinMarketCap homepage and verifies that the cryptocurrency data table with rows is displayed

Starting URL: https://coinmarketcap.com/

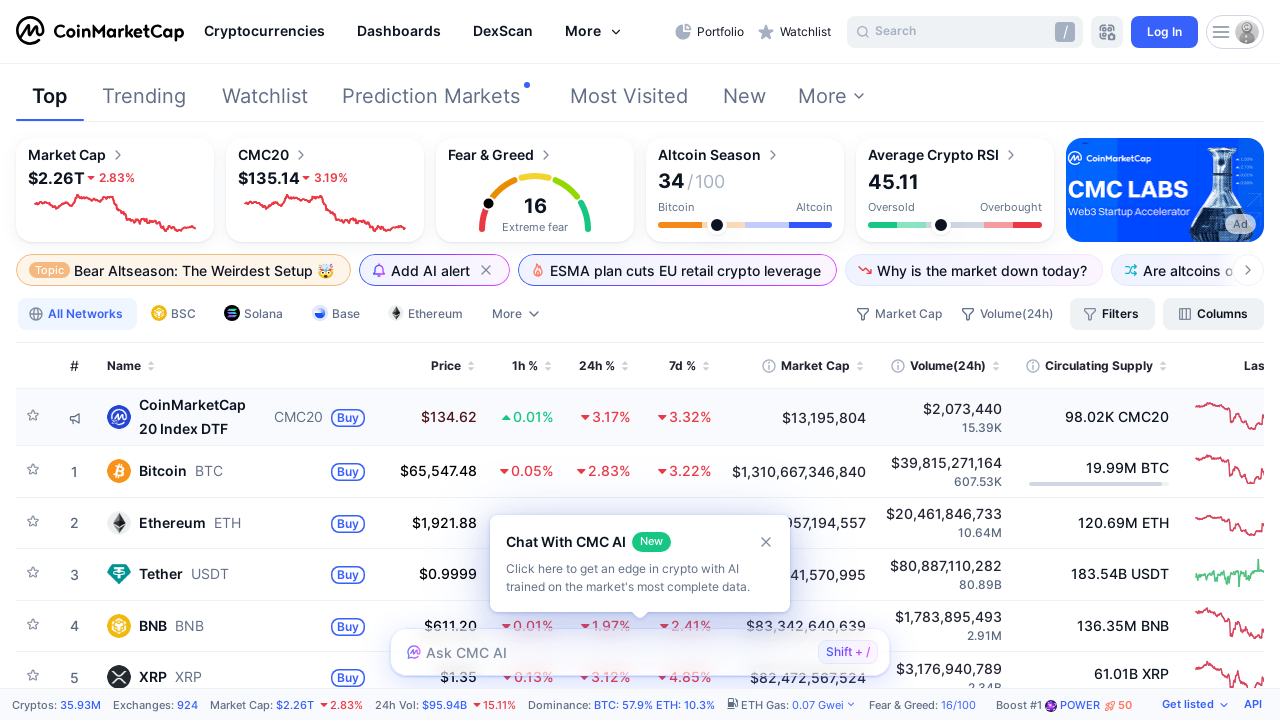

Navigated to CoinMarketCap homepage
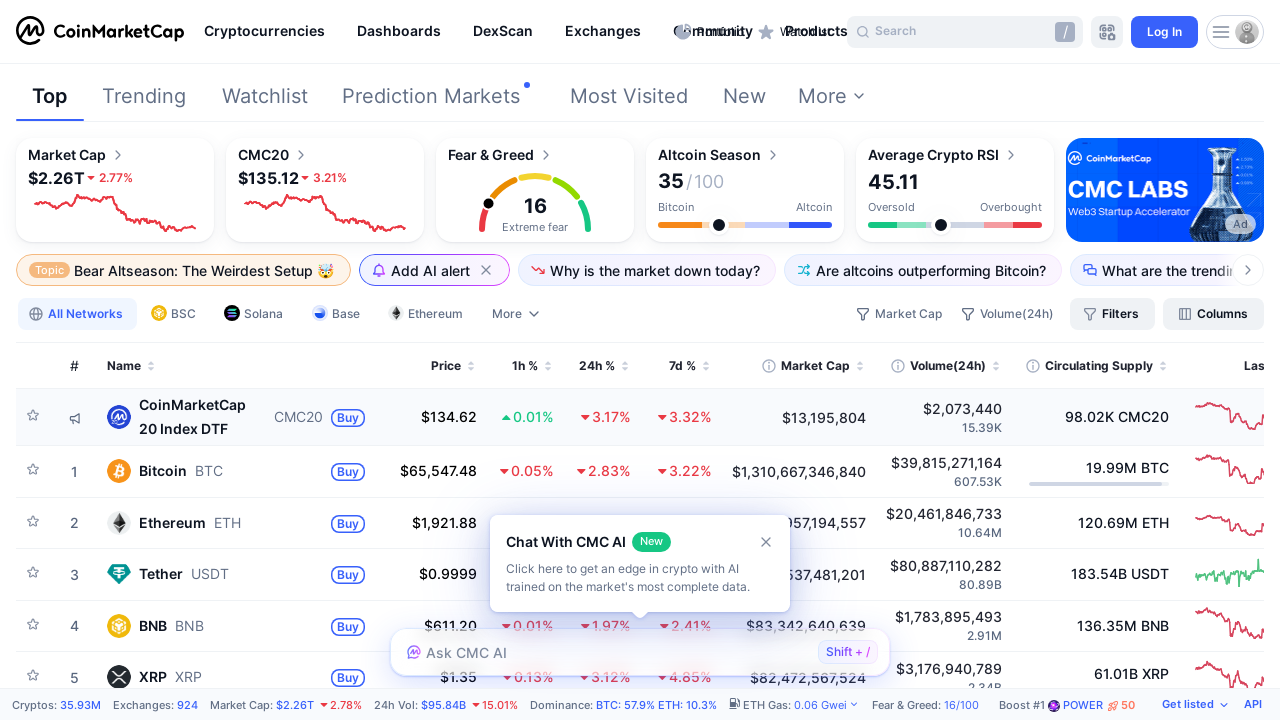

Cryptocurrency table loaded
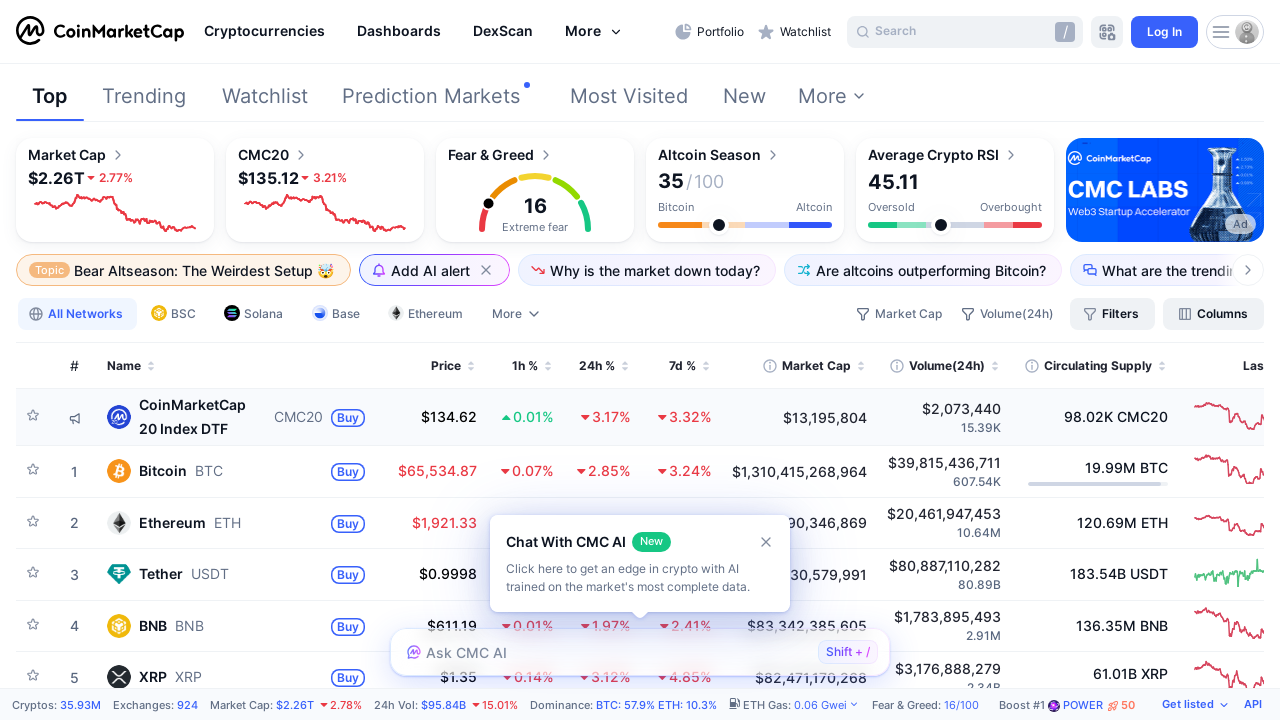

Located cryptocurrency table rows
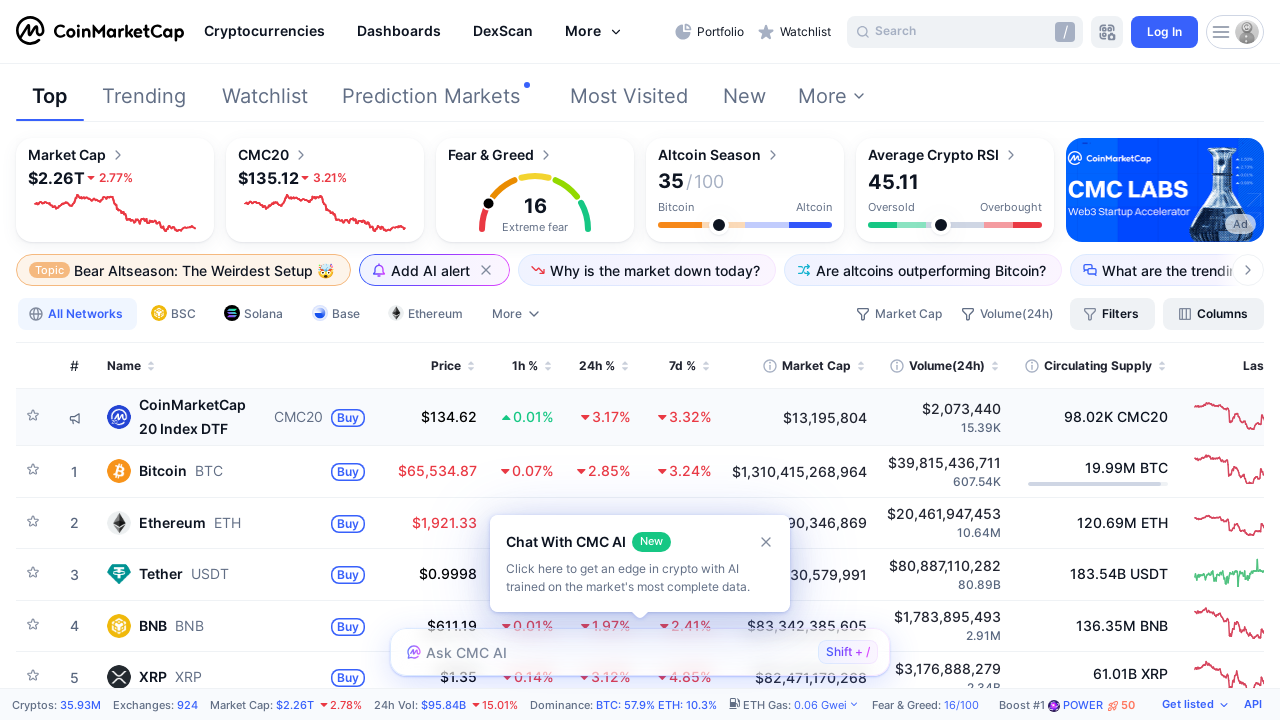

Verified that cryptocurrency table displays 101 rows (expected in groups of 20)
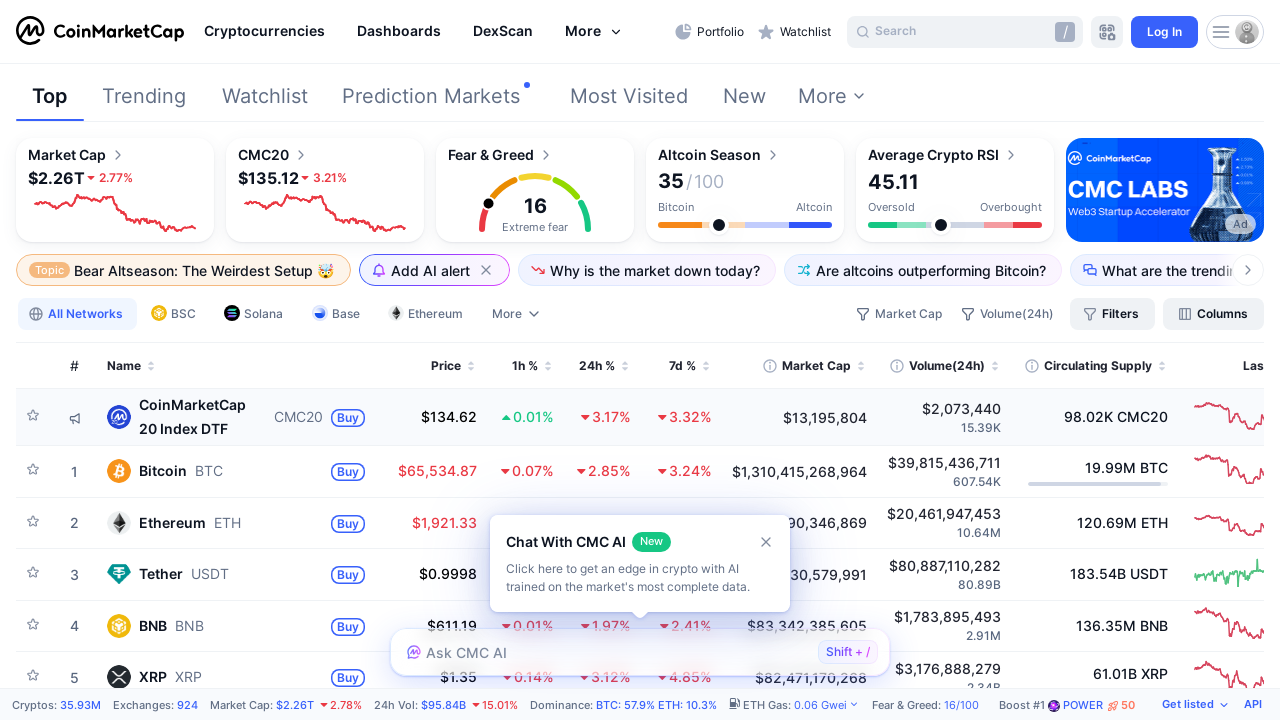

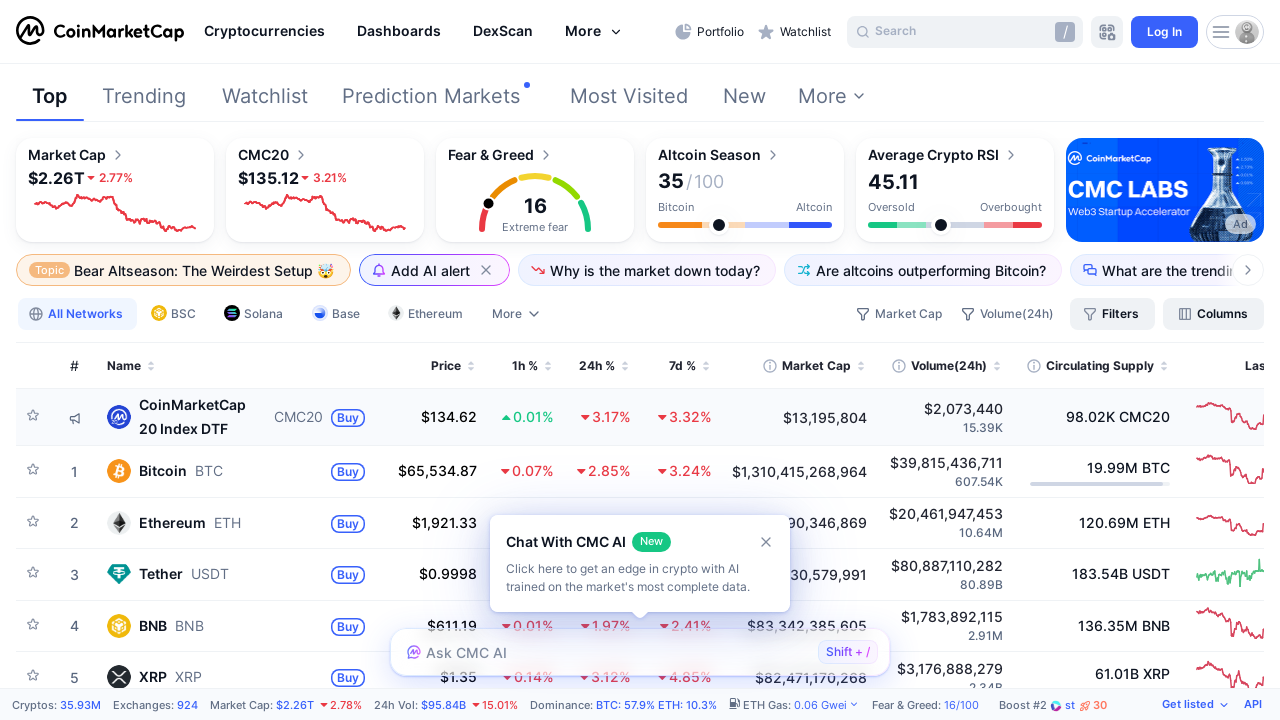